Tests car form submission by filling all fields (name, year, power, price, manufacturer) and clicking the submit button.

Starting URL: https://carros-crud.vercel.app/

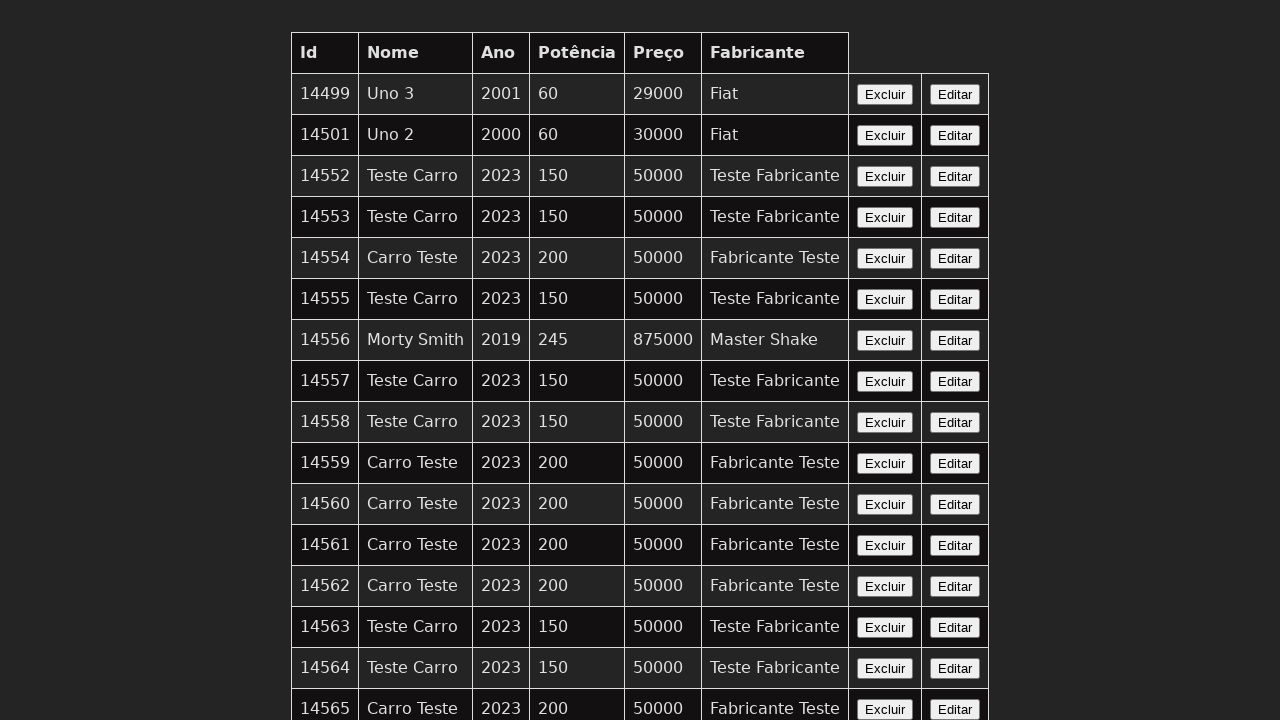

Waited for car form name field to load
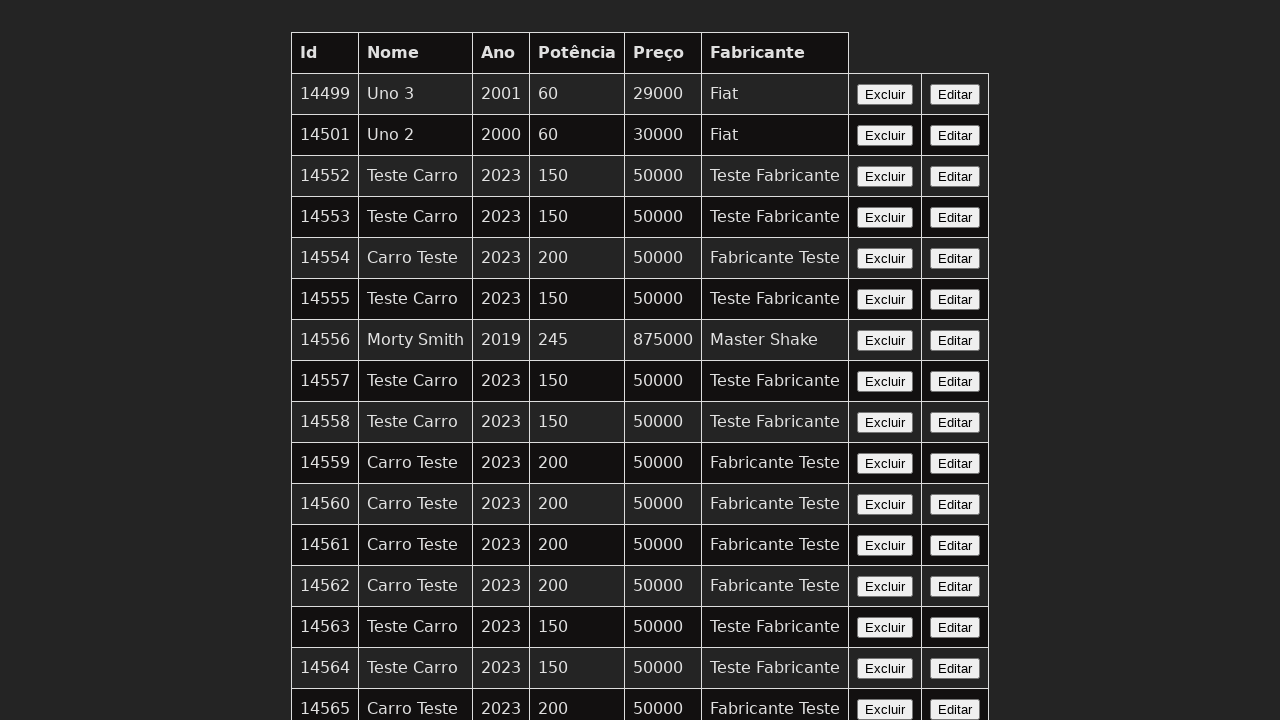

Filled name field with 'Teste Carro' on input[name='nome']
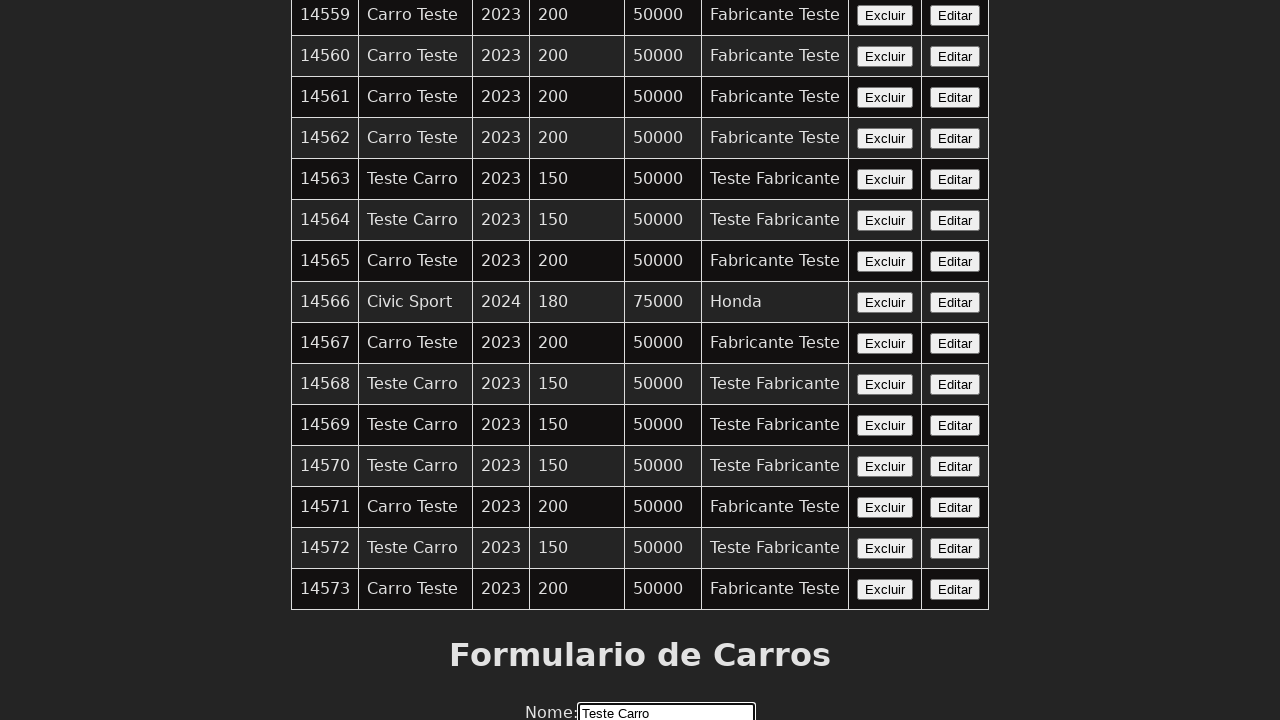

Filled year field with '2023' on input[name='ano']
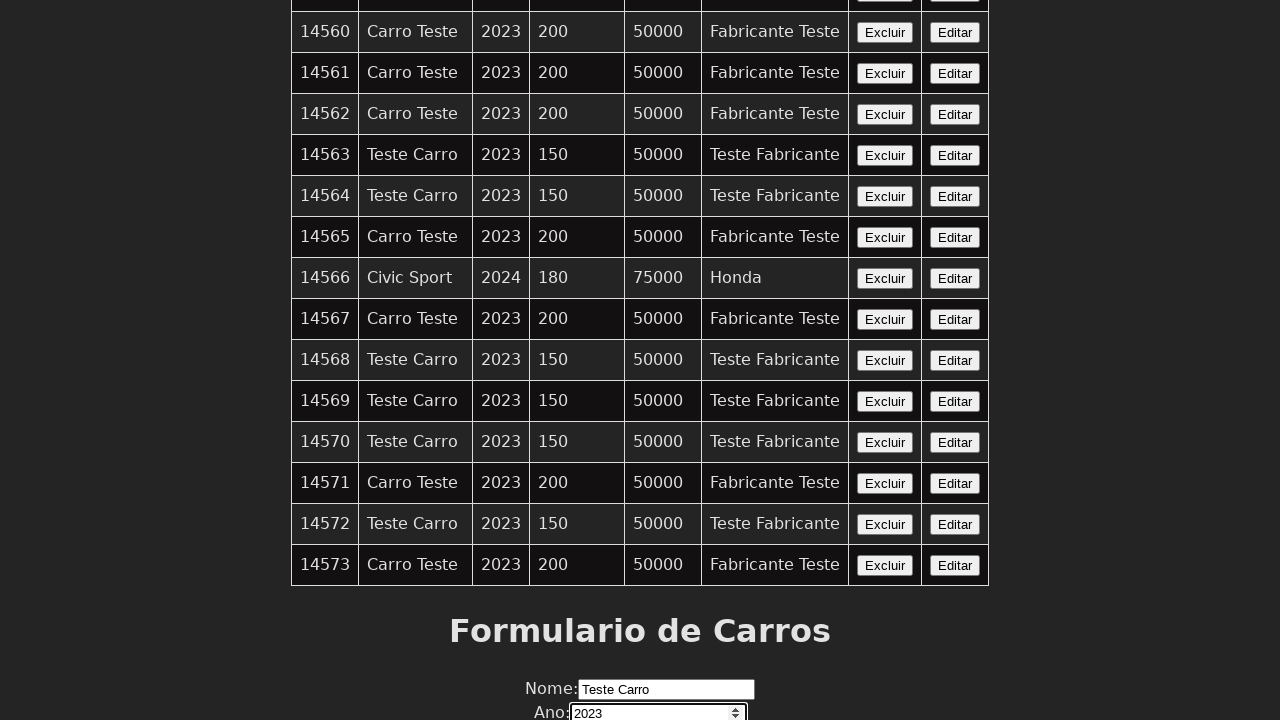

Filled power field with '150' on input[name='potencia']
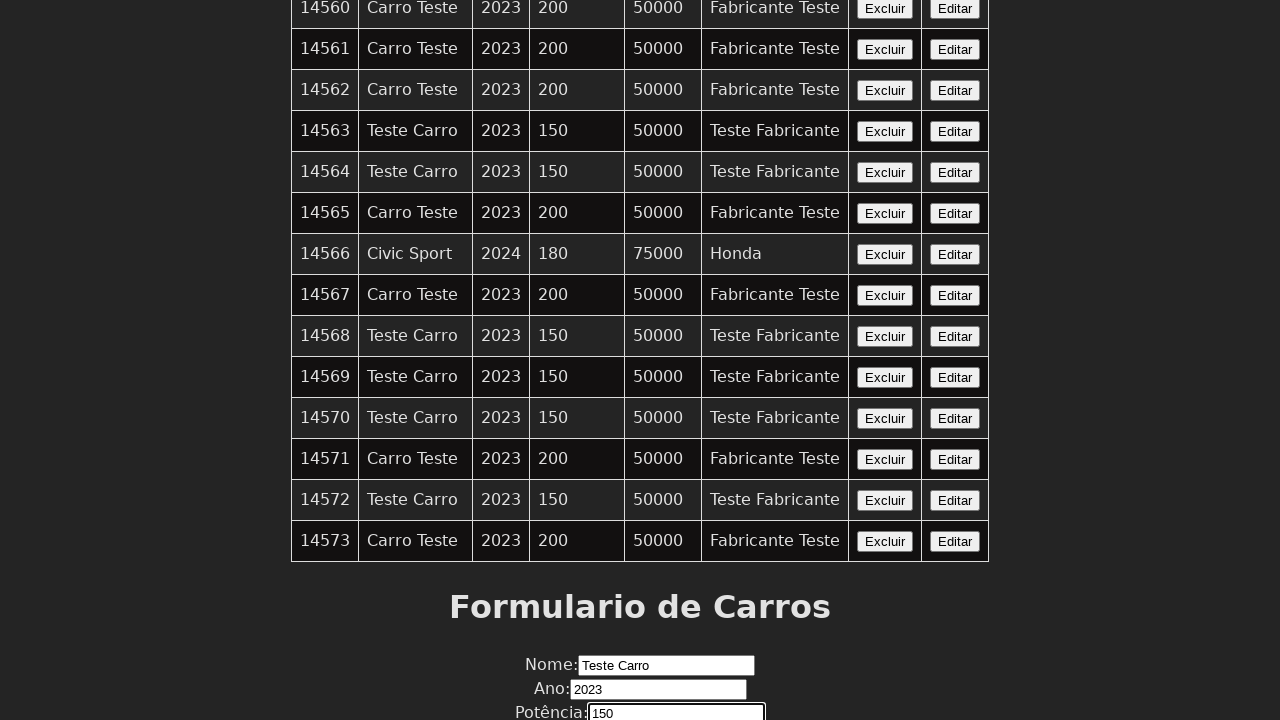

Filled price field with '50000' on input[name='preco']
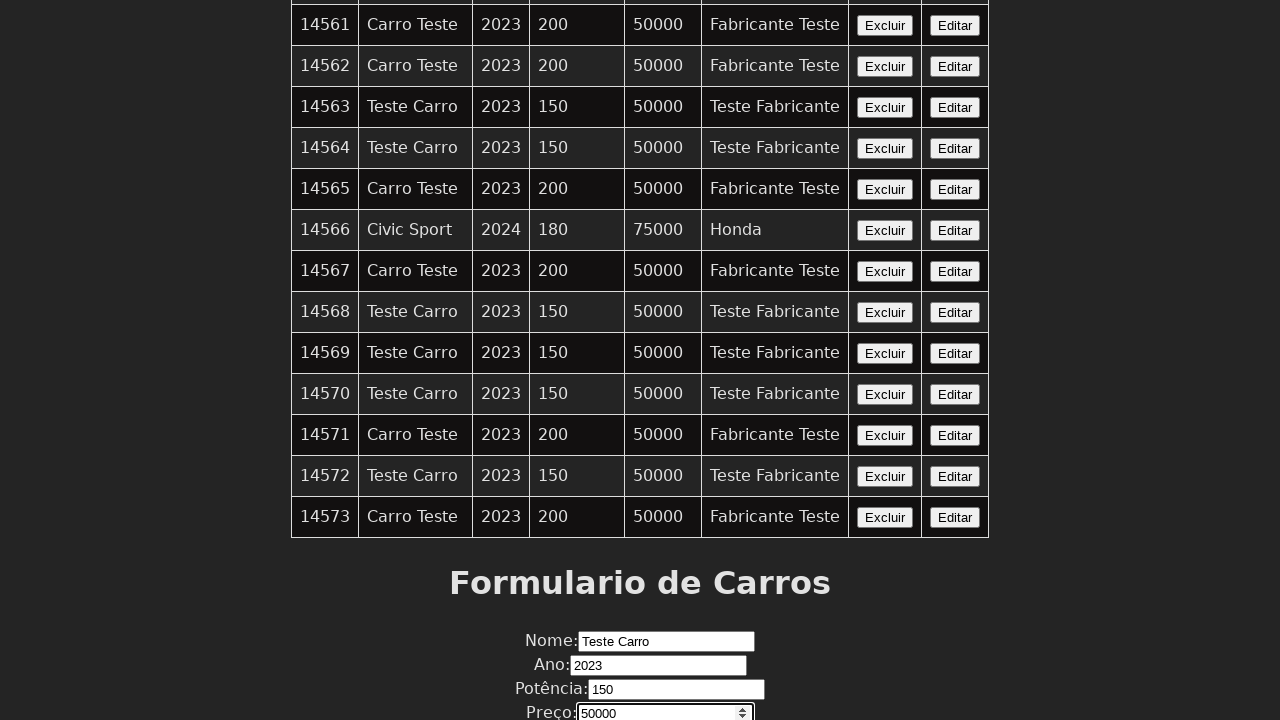

Filled manufacturer field with 'Teste Fabricante' on input[name='fabricante']
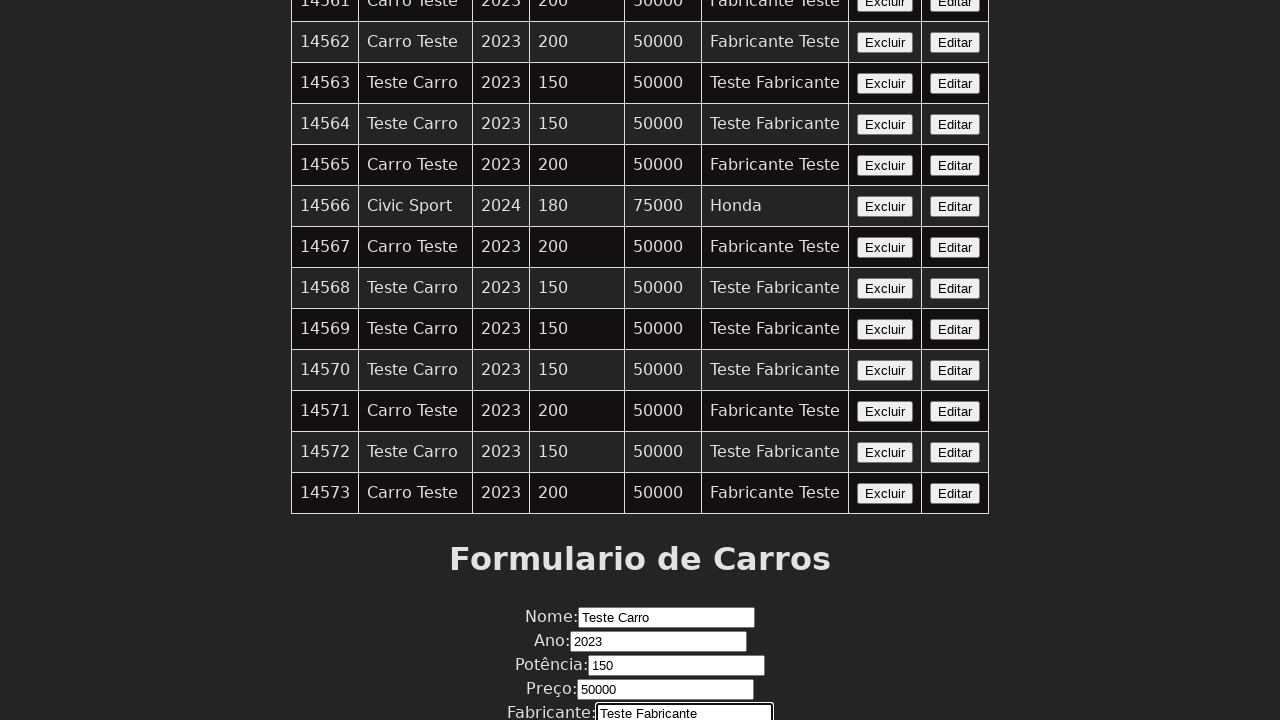

Clicked submit button to submit car form at (640, 676) on xpath=//button[contains(text(),'Enviar')]
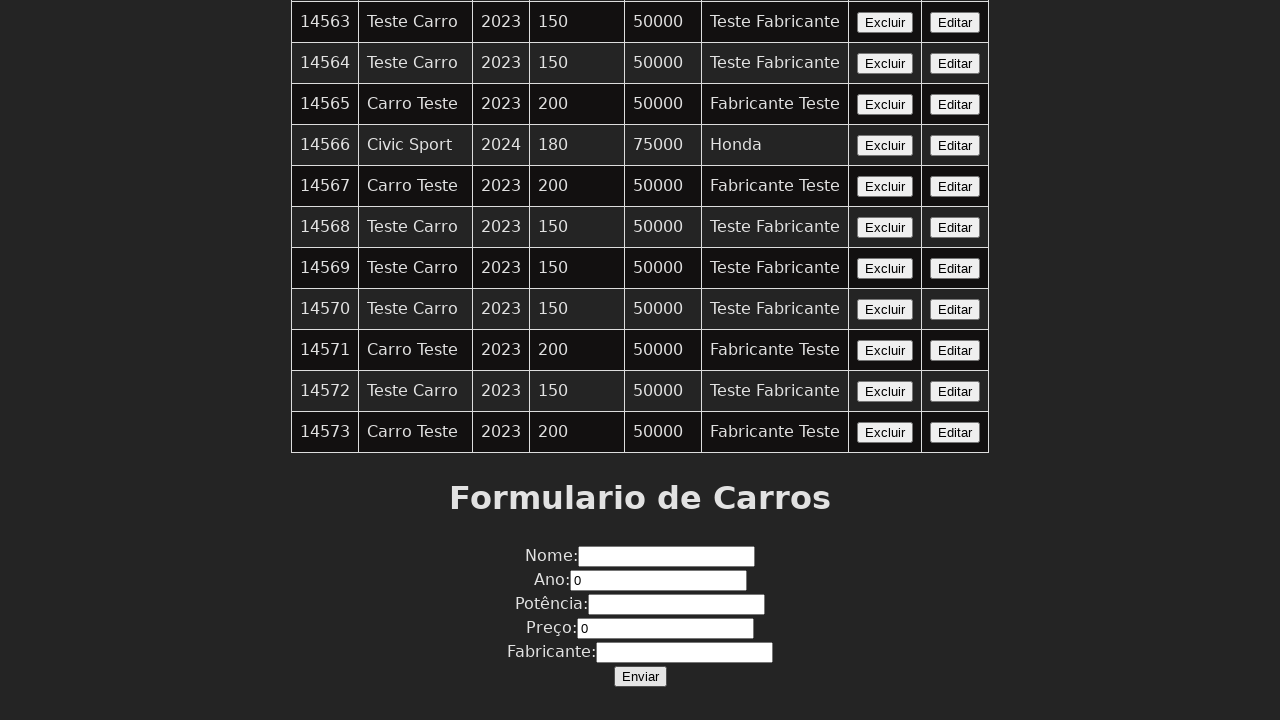

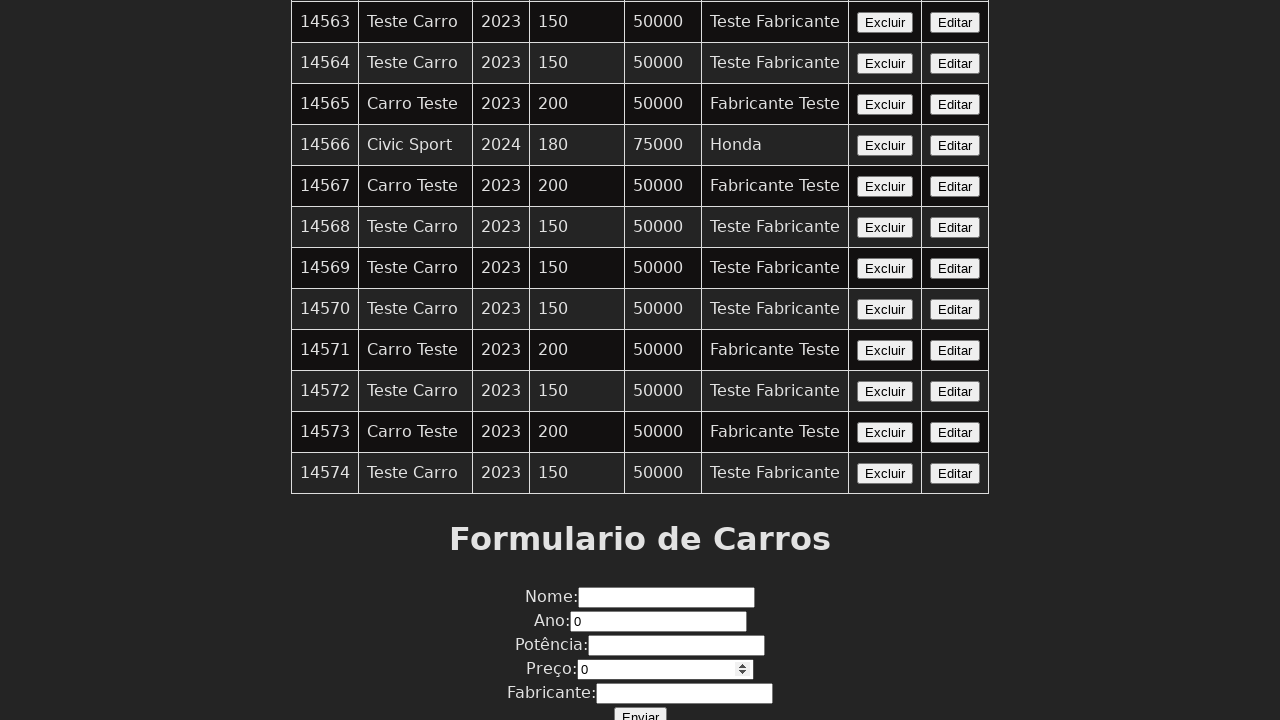